Tests iframe handling by switching between multiple frames and filling text inputs within each frame

Starting URL: https://ui.vision/demo/webtest/frames/

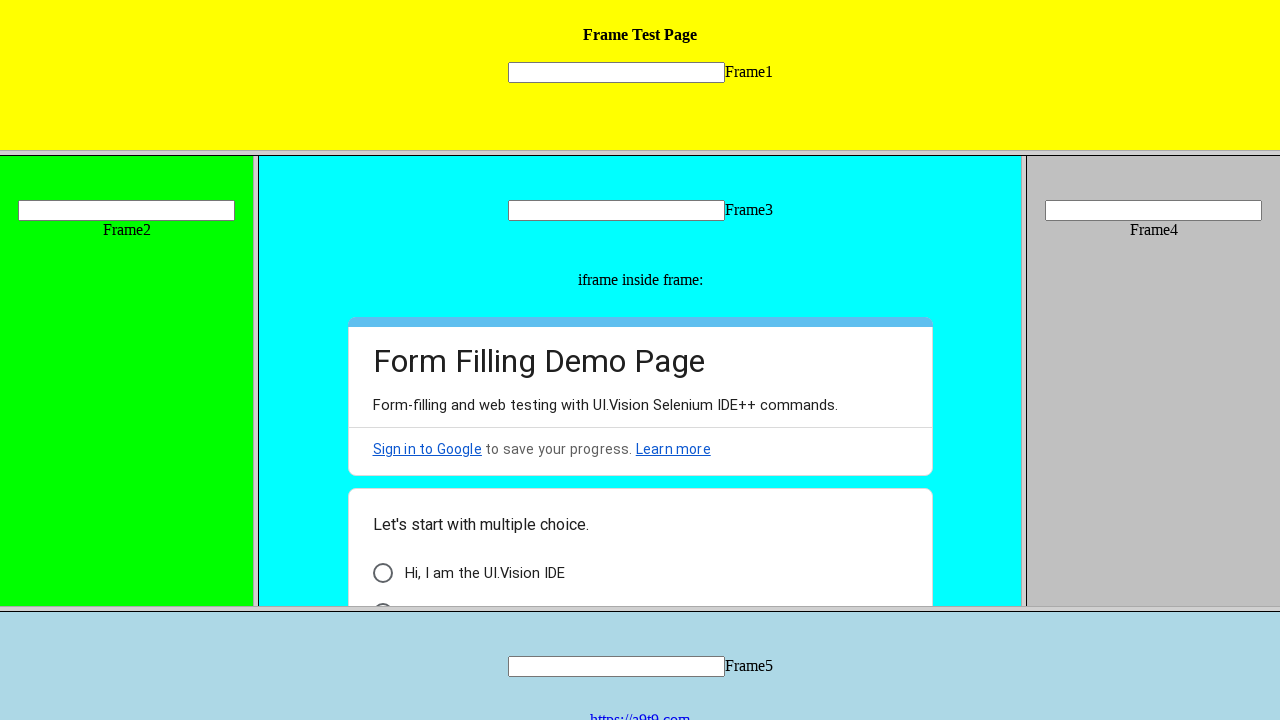

Located first frame with src='frame_1.html'
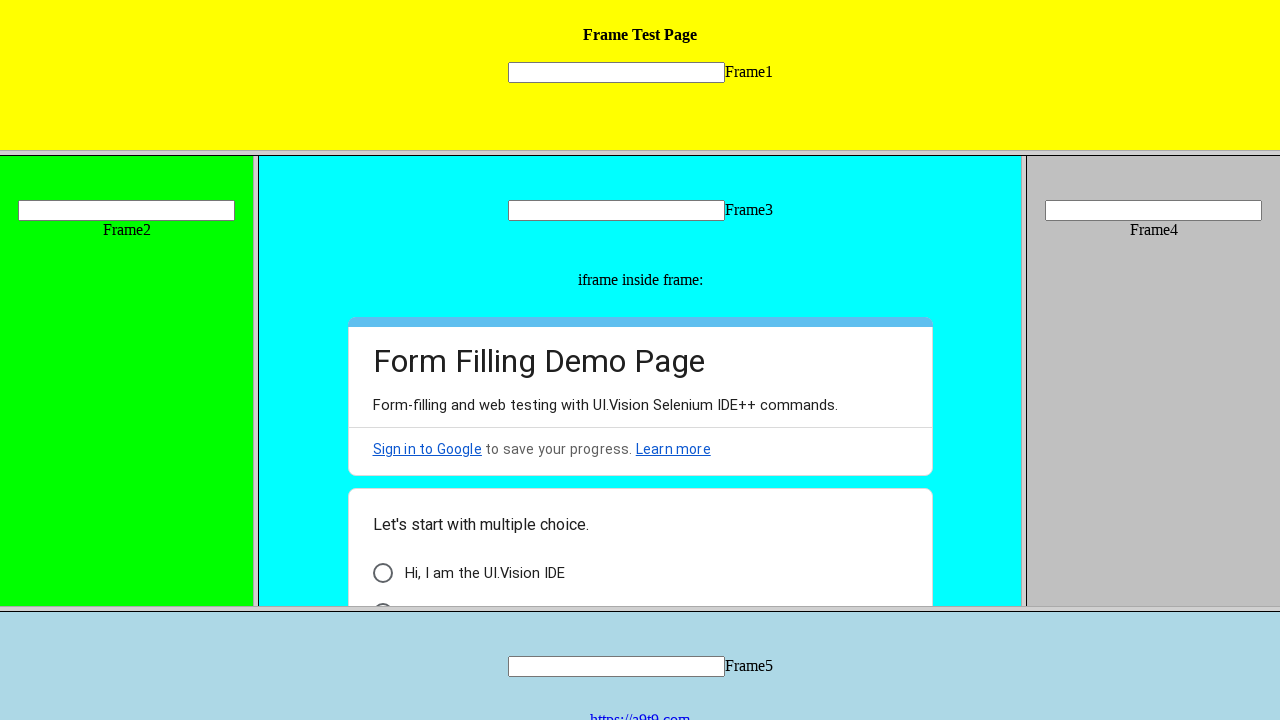

Filled text input in first frame with 'Welcome' on frame[src='frame_1.html'] >> internal:control=enter-frame >> input[name='mytext1
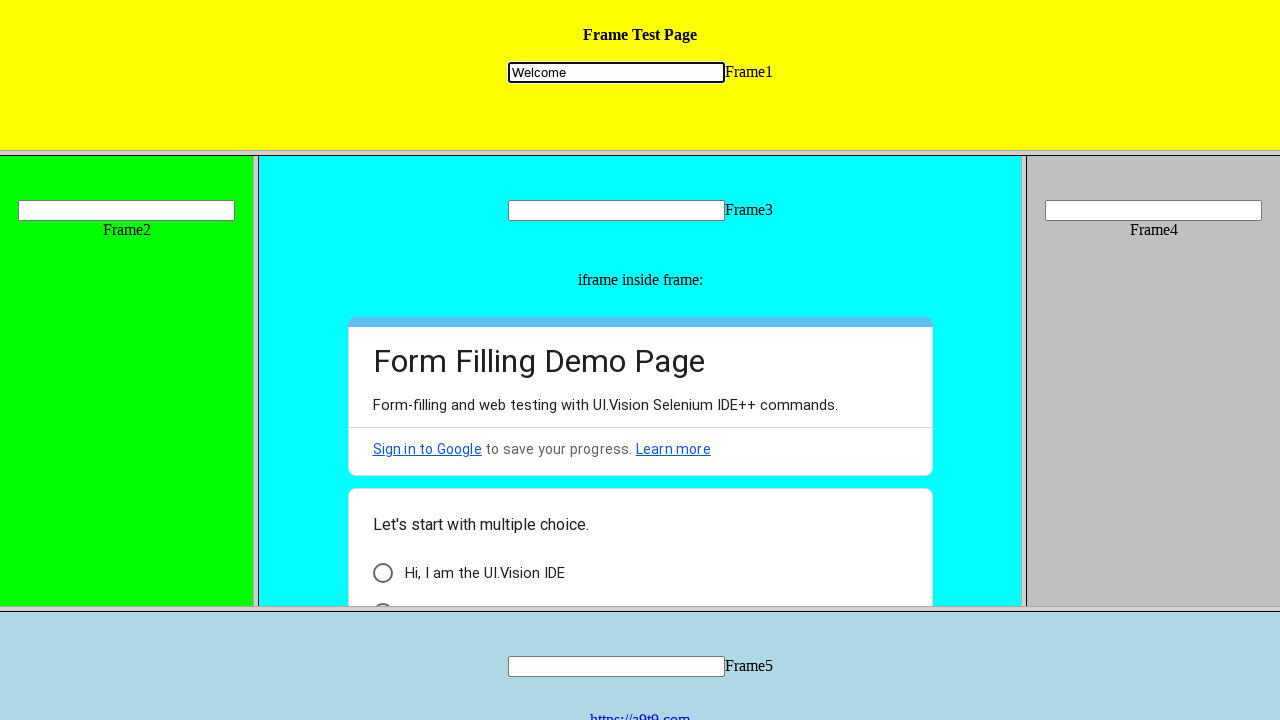

Located second frame with src='frame_2.html'
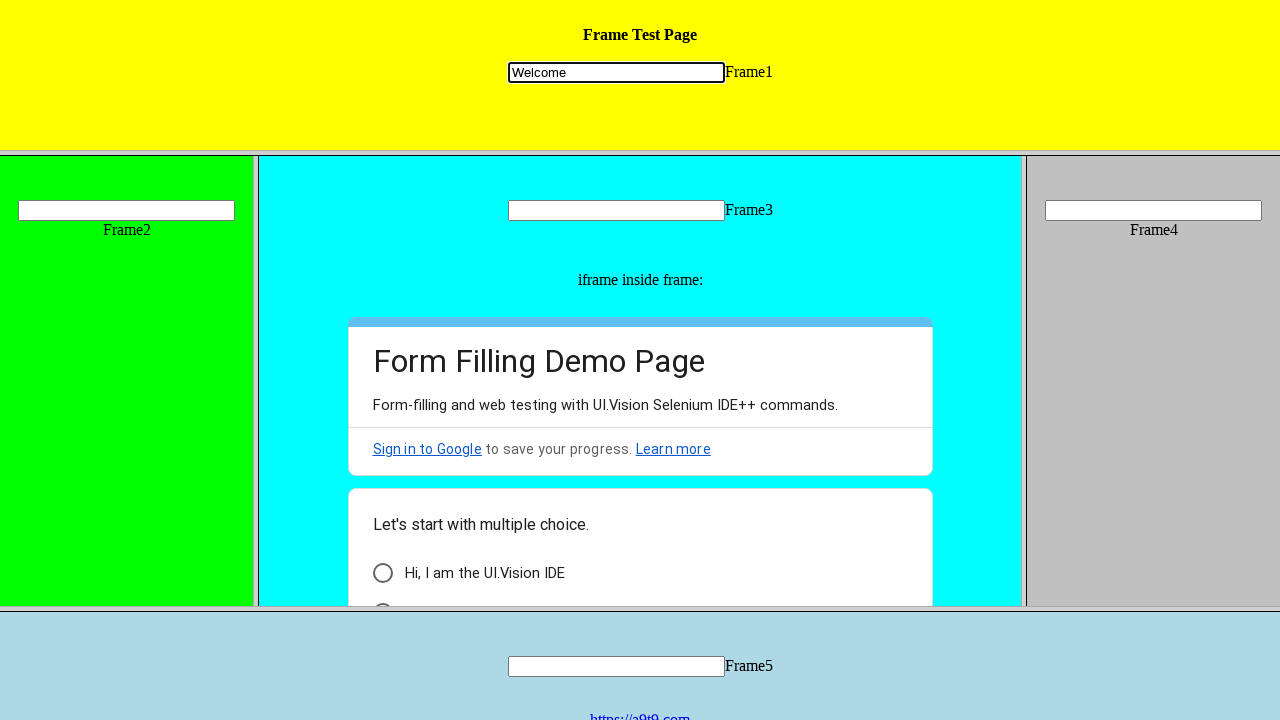

Filled text input in second frame with 'Selenium' on frame[src='frame_2.html'] >> internal:control=enter-frame >> input[name='mytext2
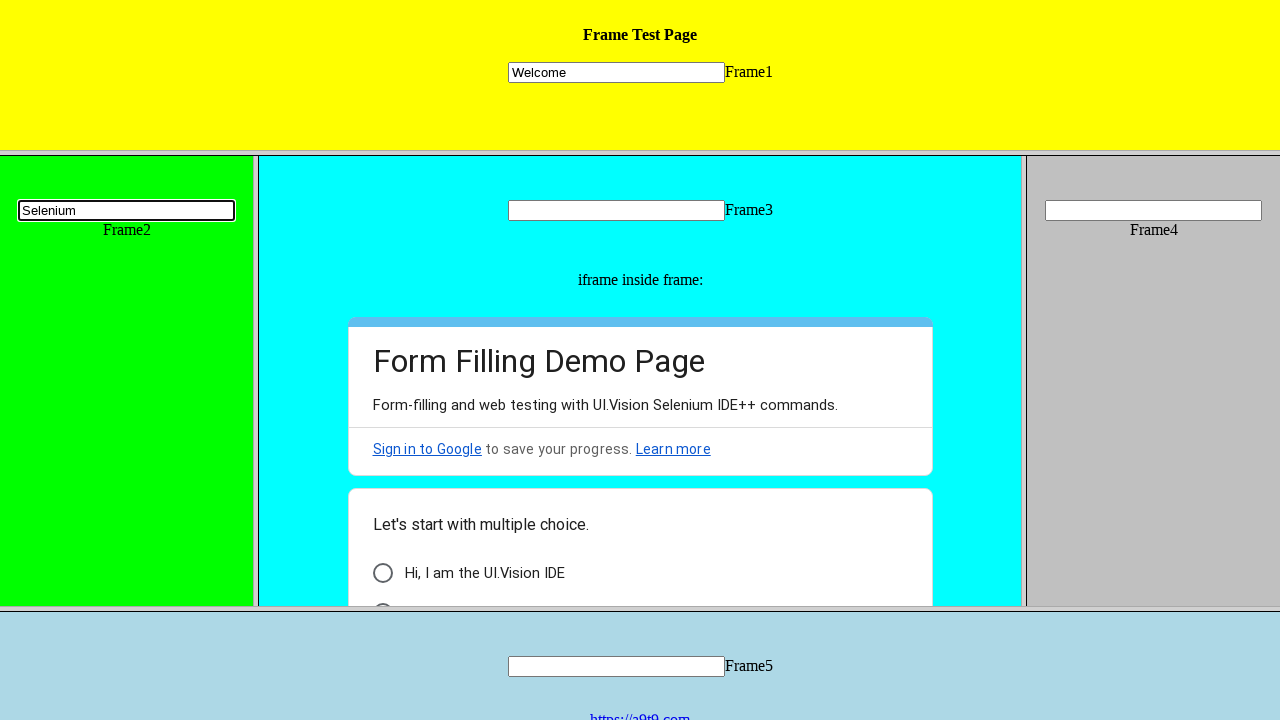

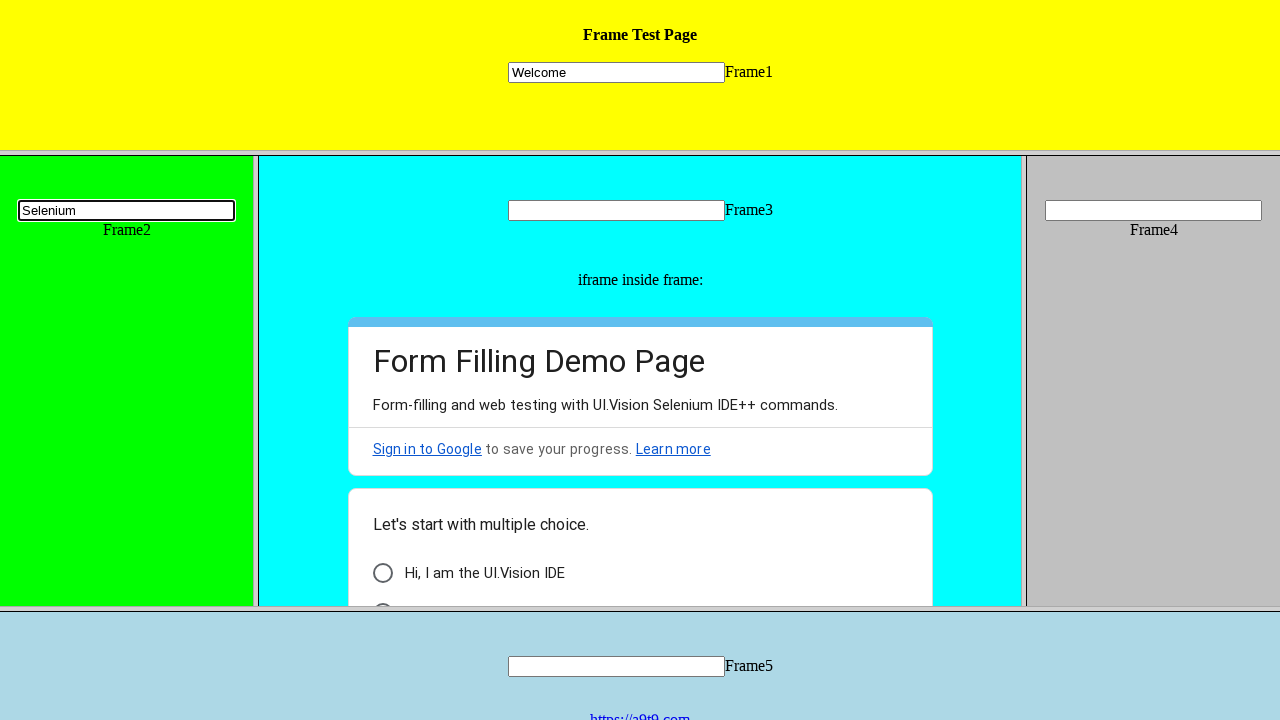